Tests adding a specific product to cart using explicit wait and verifies the success message appears

Starting URL: http://opencart.abstracta.us/index.php?route=product/category&path=24

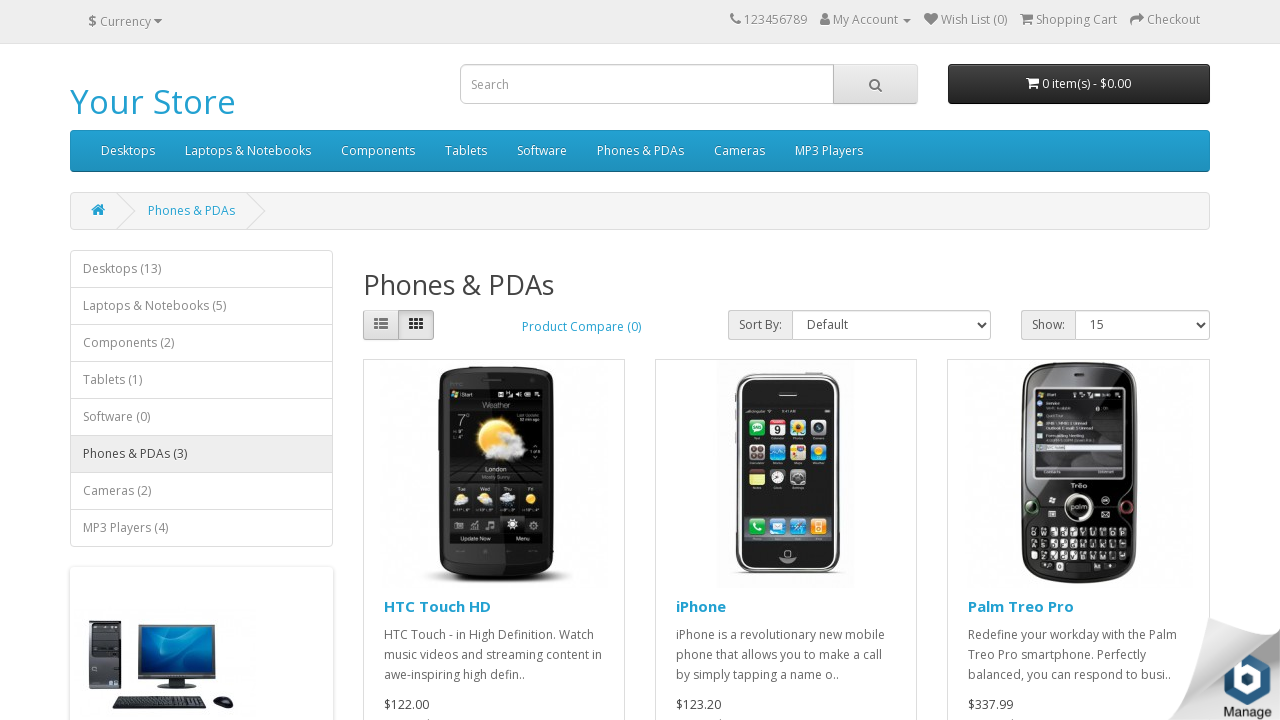

Waited for Palm Treo Pro product to load
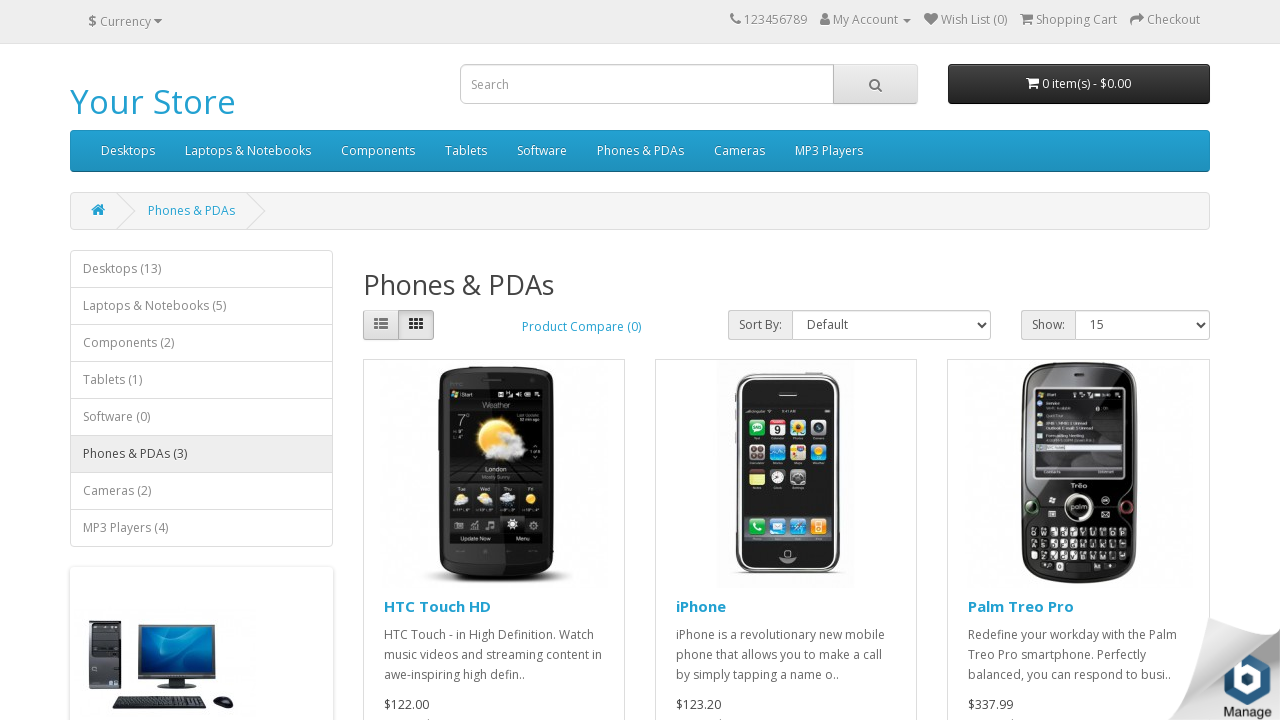

Clicked Add to Cart button for Palm Treo Pro at (1035, 383) on xpath=//a[text() = 'Palm Treo Pro']//..//..//..//span[text()='Add to Cart']
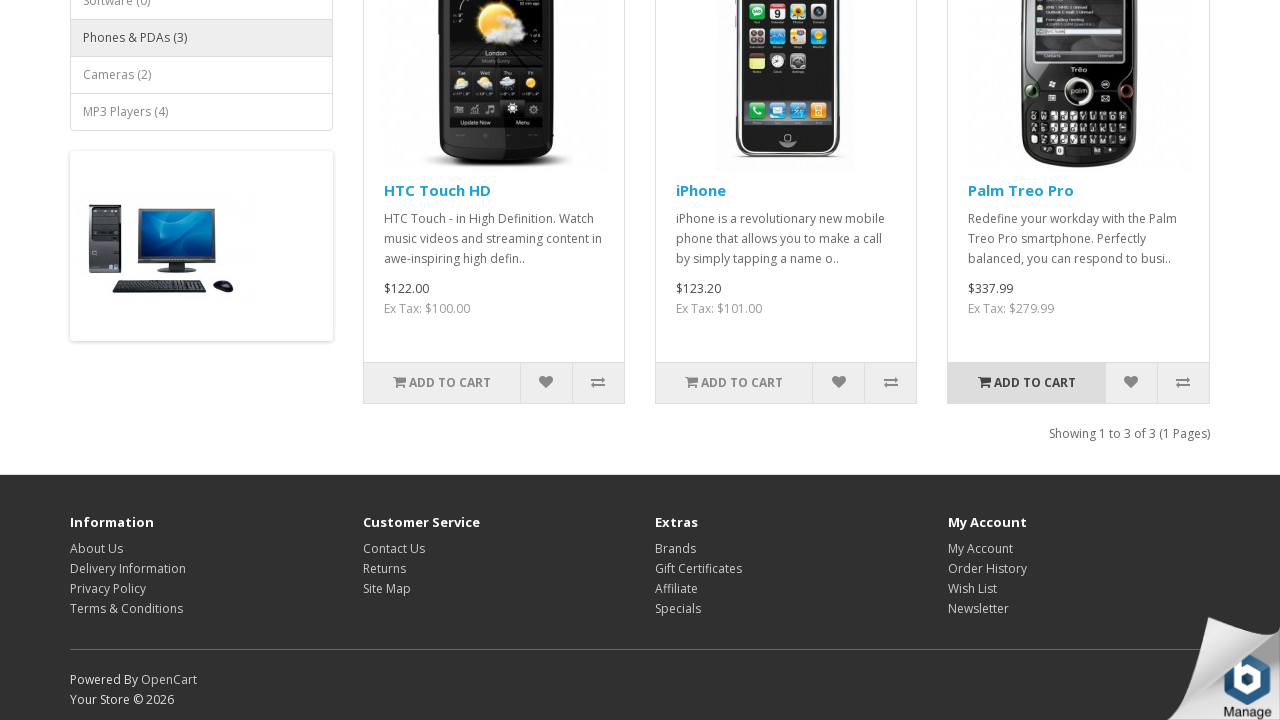

Success message appeared and became visible
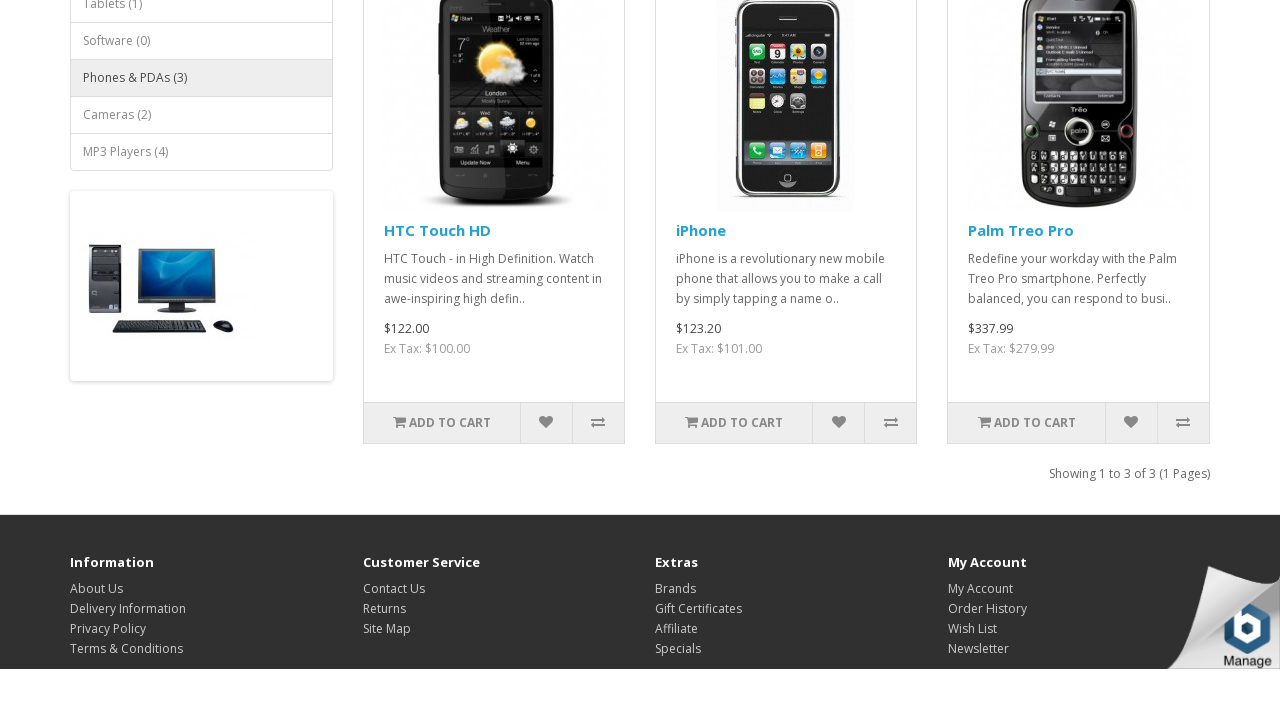

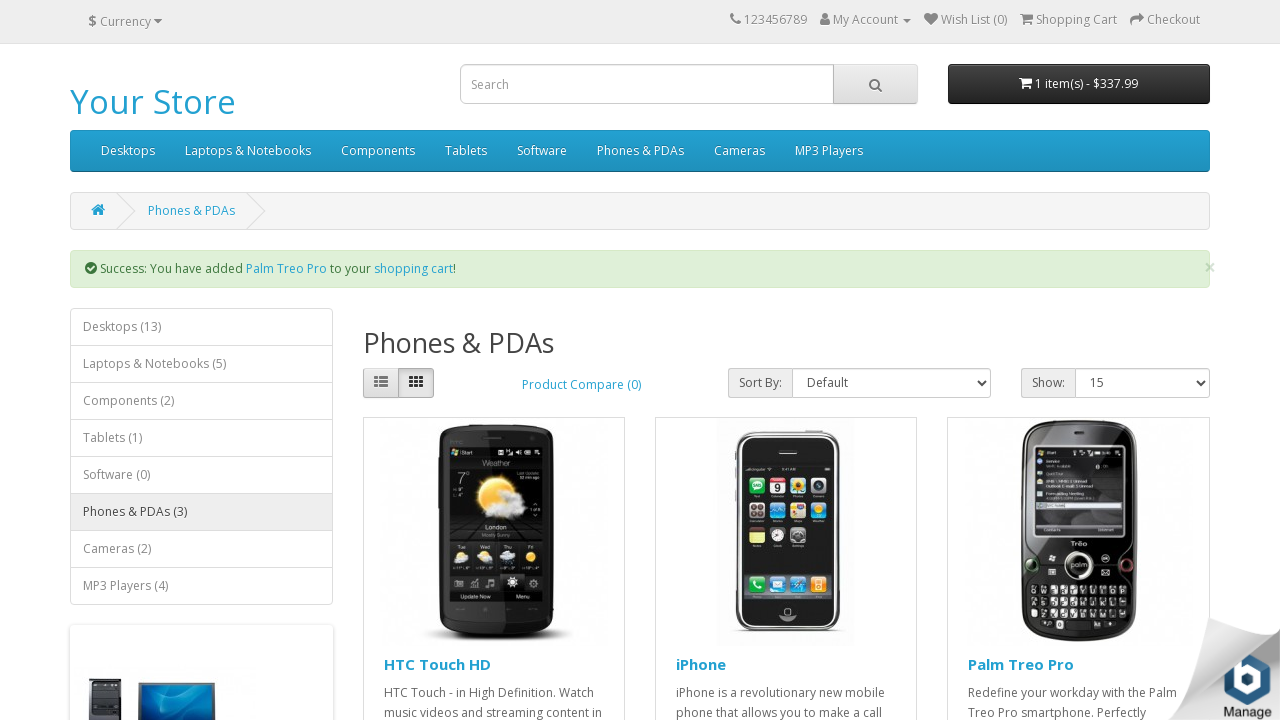